Tests a math form by reading a displayed value, calculating a mathematical expression (log of absolute value of 12 times sine of the input), filling in the result, selecting checkbox and radio options, and submitting the form.

Starting URL: https://suninjuly.github.io/math.html

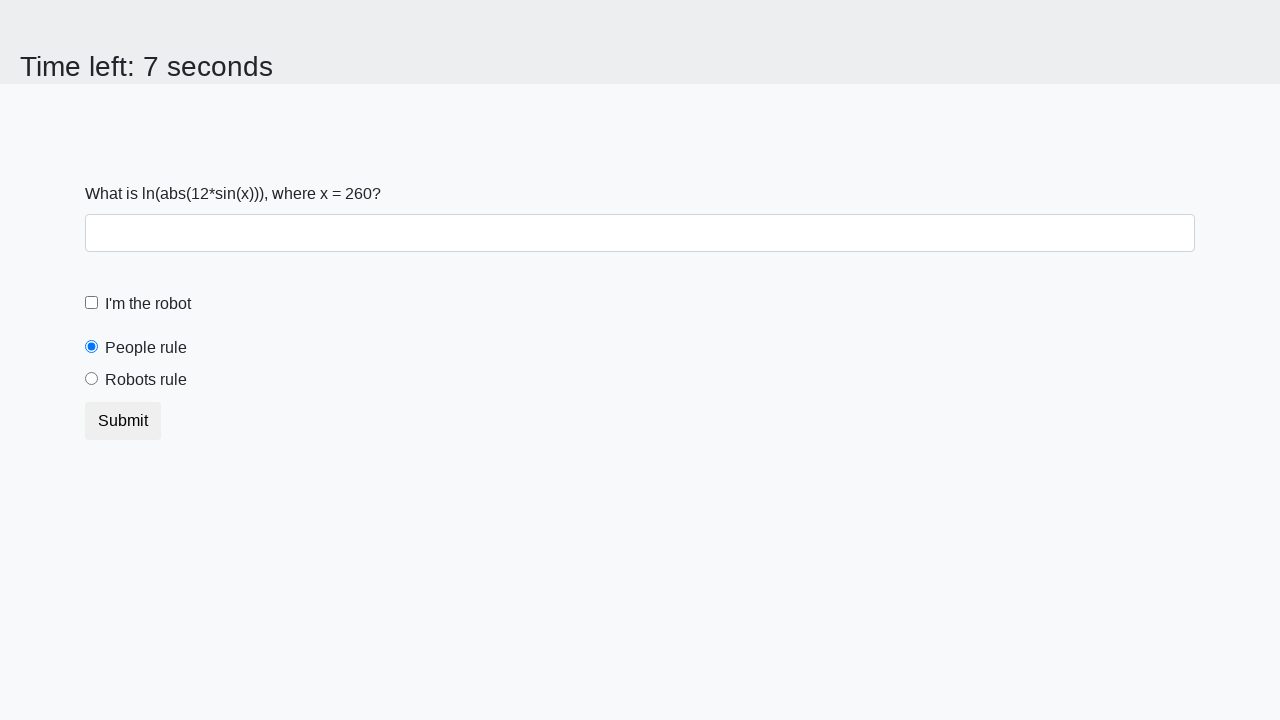

Located the x value input element
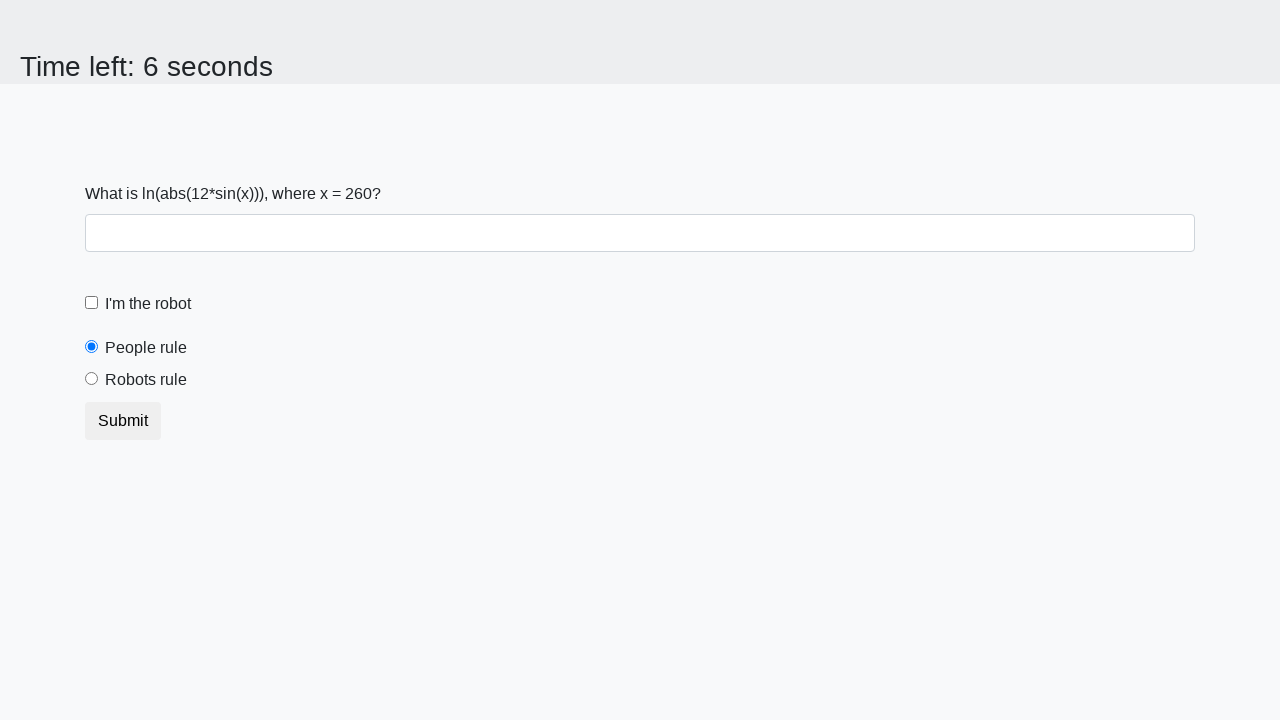

Retrieved x value from page
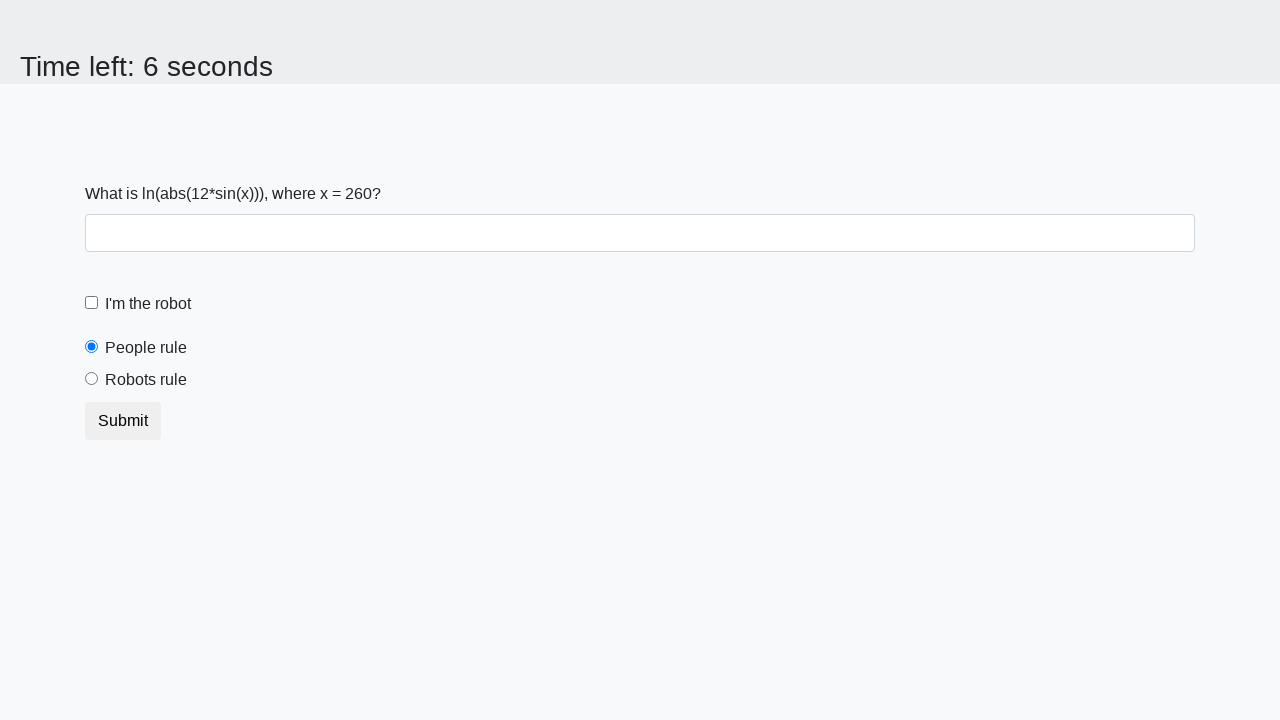

Calculated result using formula log(abs(12*sin(260))) = 2.103997126076201
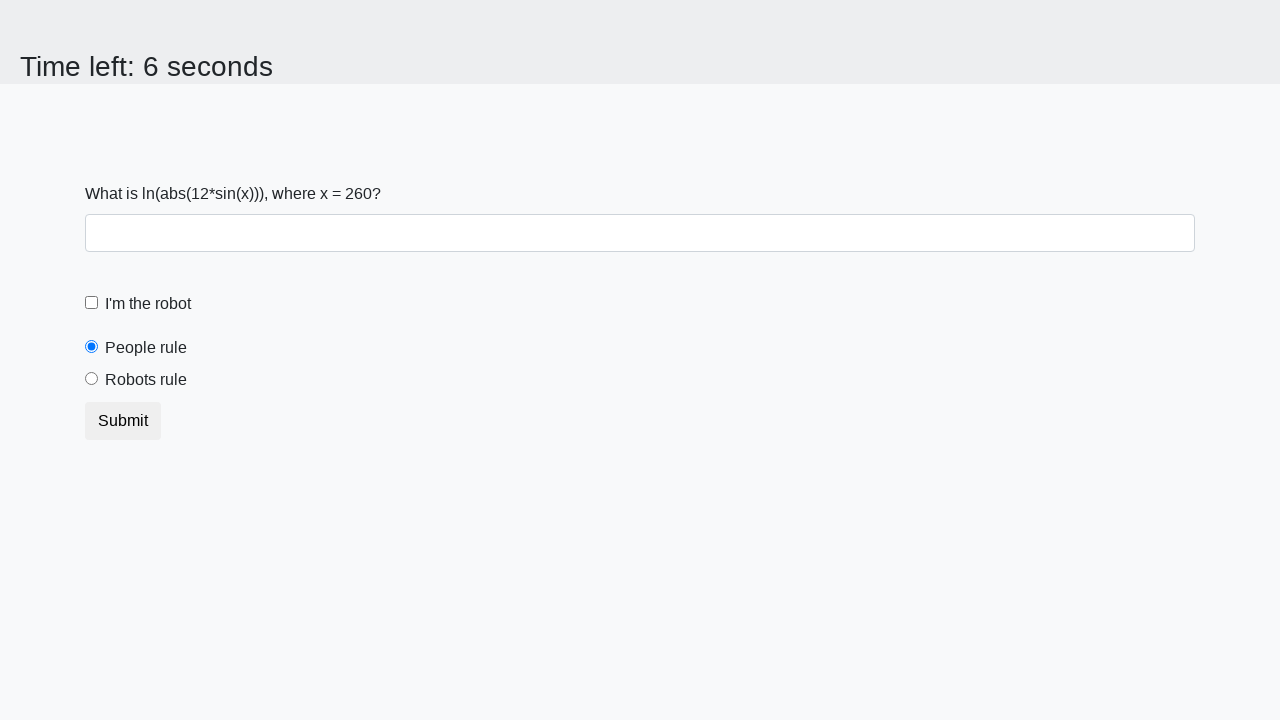

Filled answer field with calculated value 2.103997126076201 on input#answer
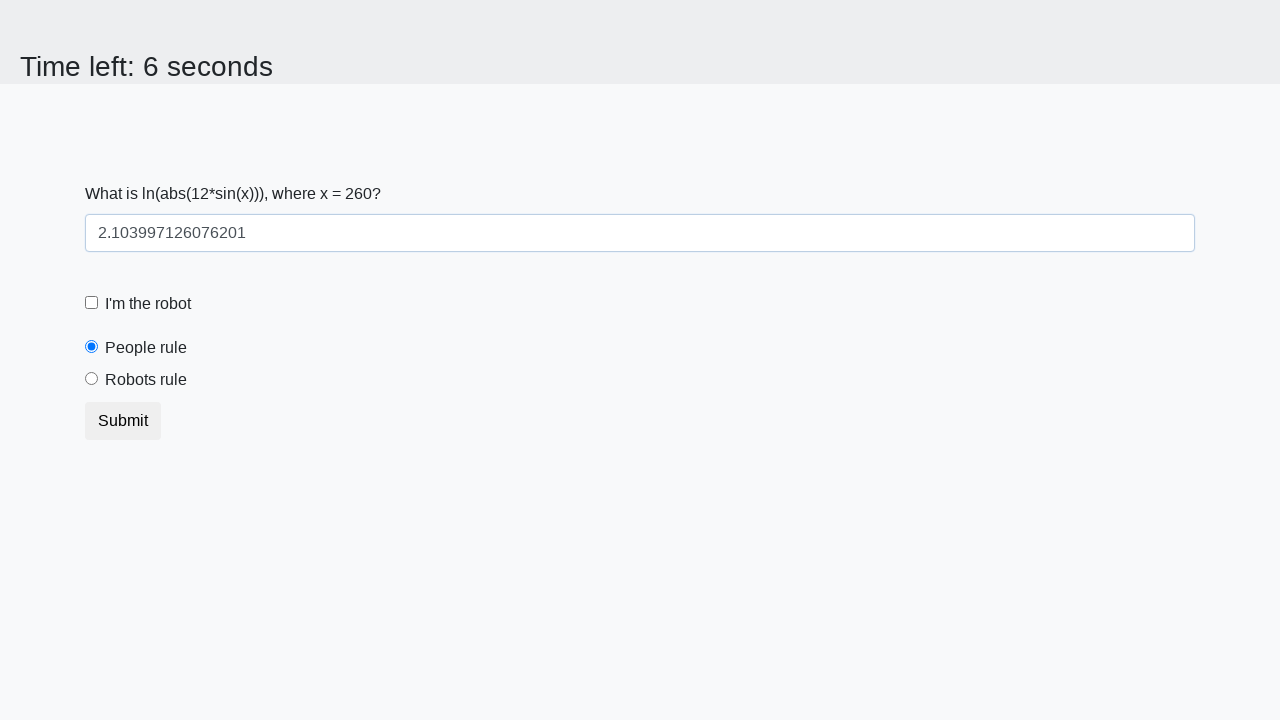

Checked the checkbox at (92, 303) on input[type="checkbox"]
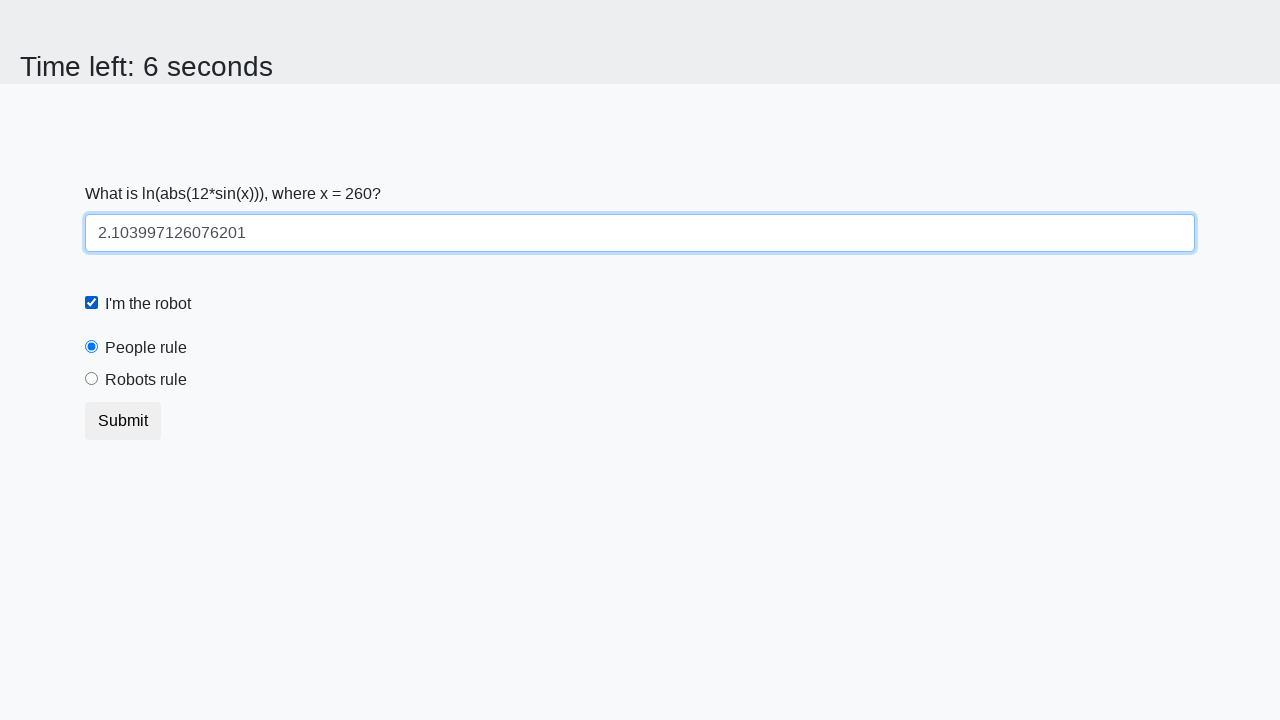

Selected the 'robots' radio button at (92, 379) on [value="robots"]
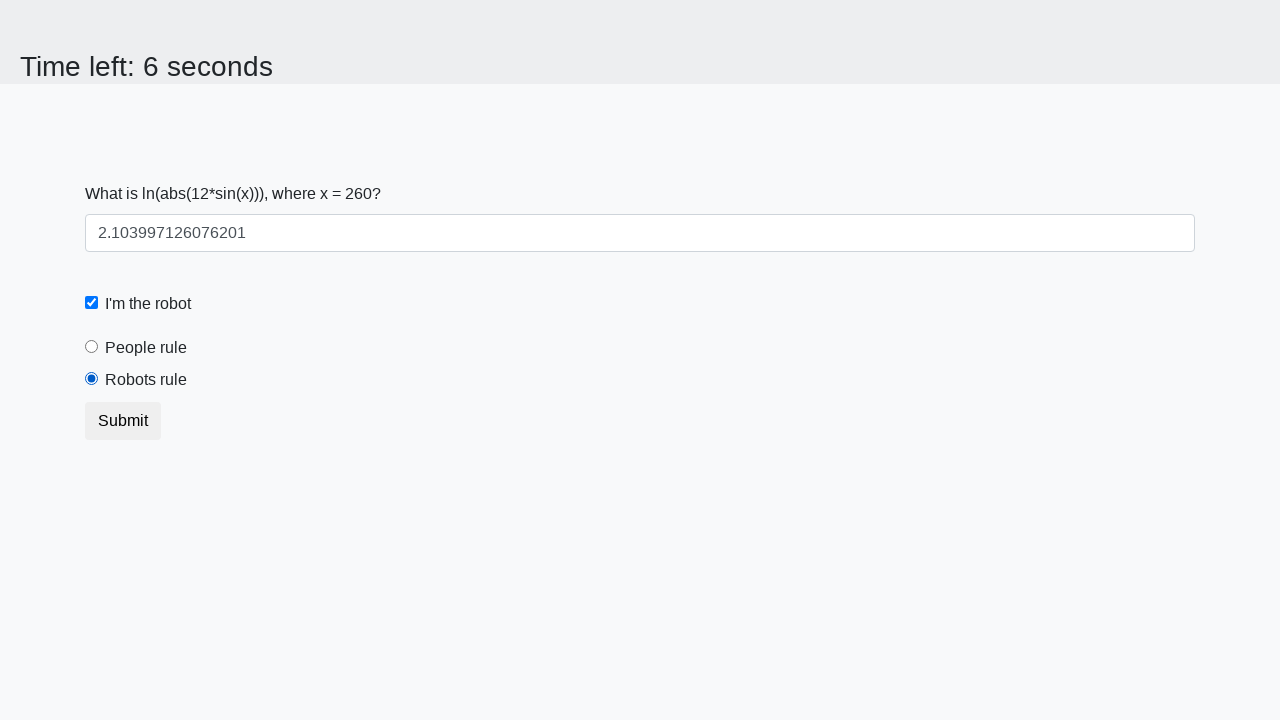

Clicked the submit button at (123, 421) on button.btn
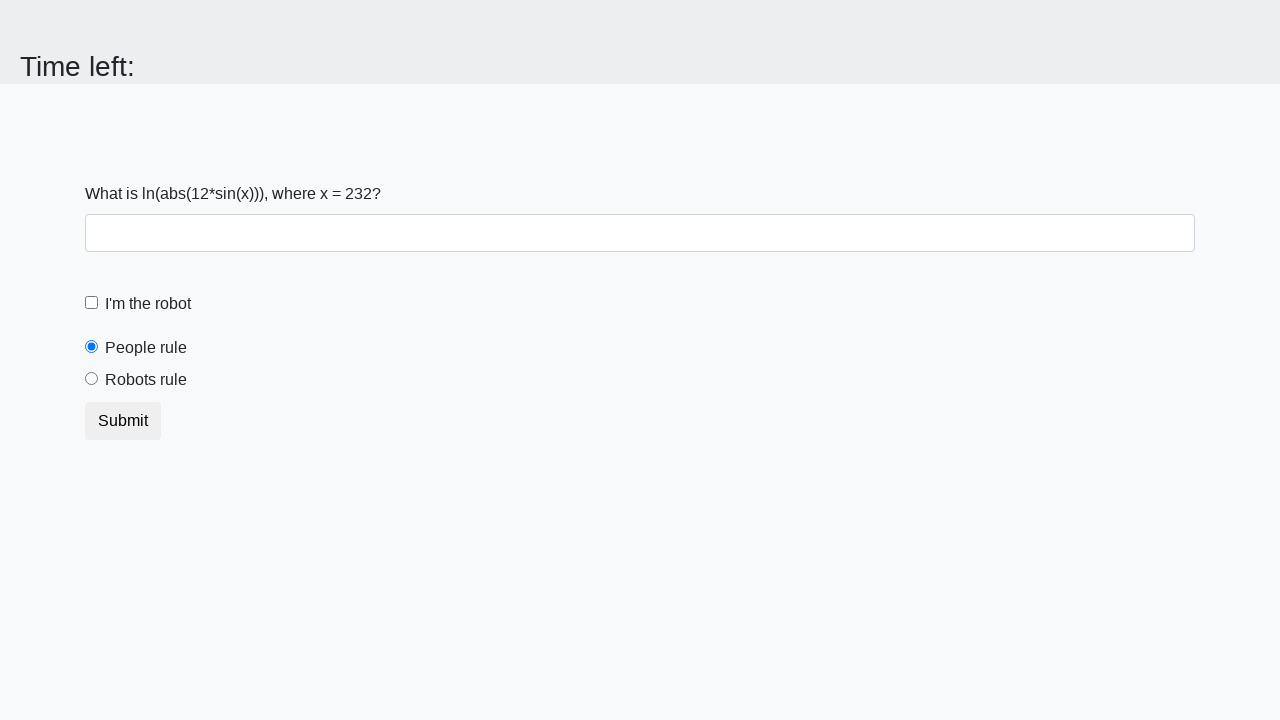

Waited for page to process form submission
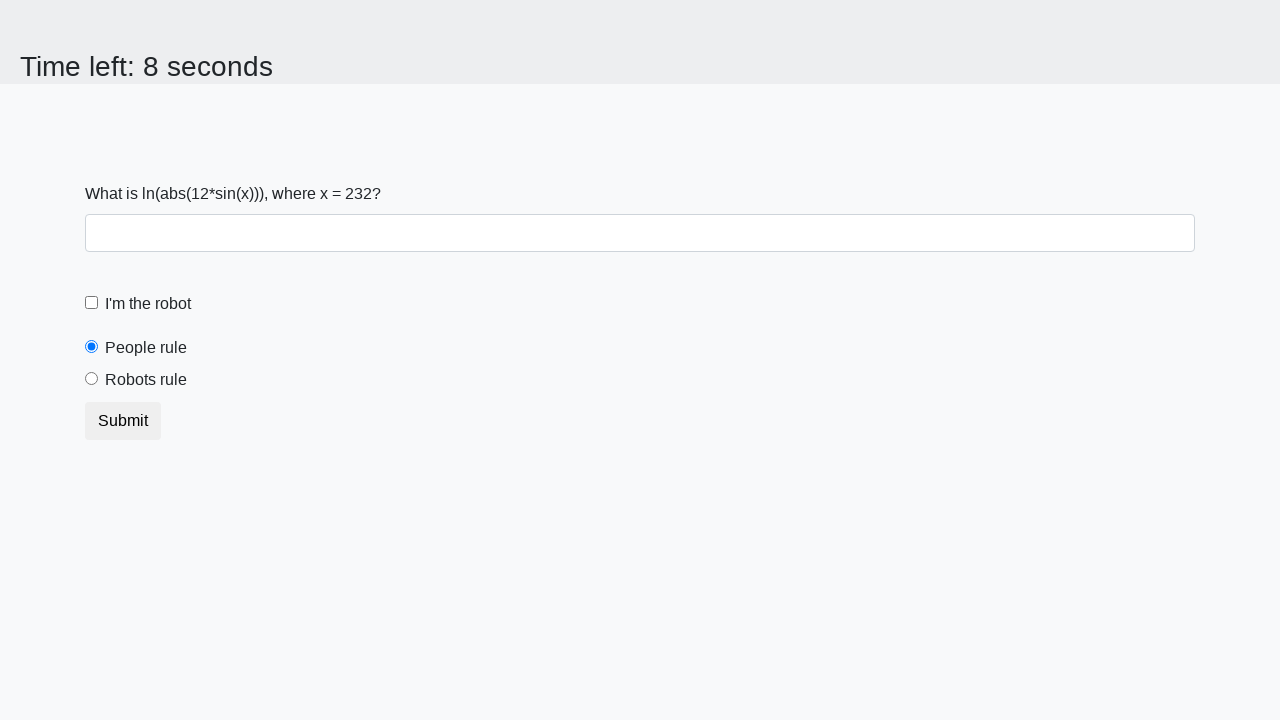

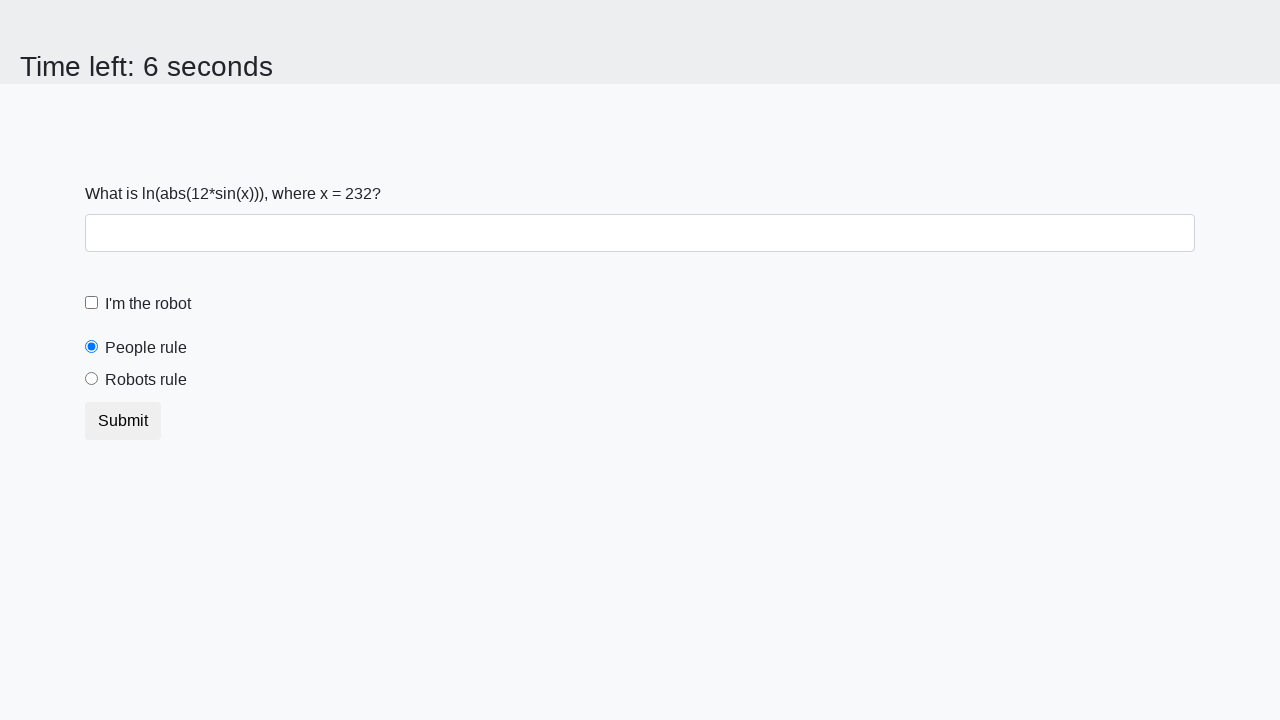